Tests form interaction and page scrolling by filling a name field, clicking a radio button, scrolling to specific elements, and scrolling to the bottom of the page

Starting URL: https://testautomationpractice.blogspot.com/

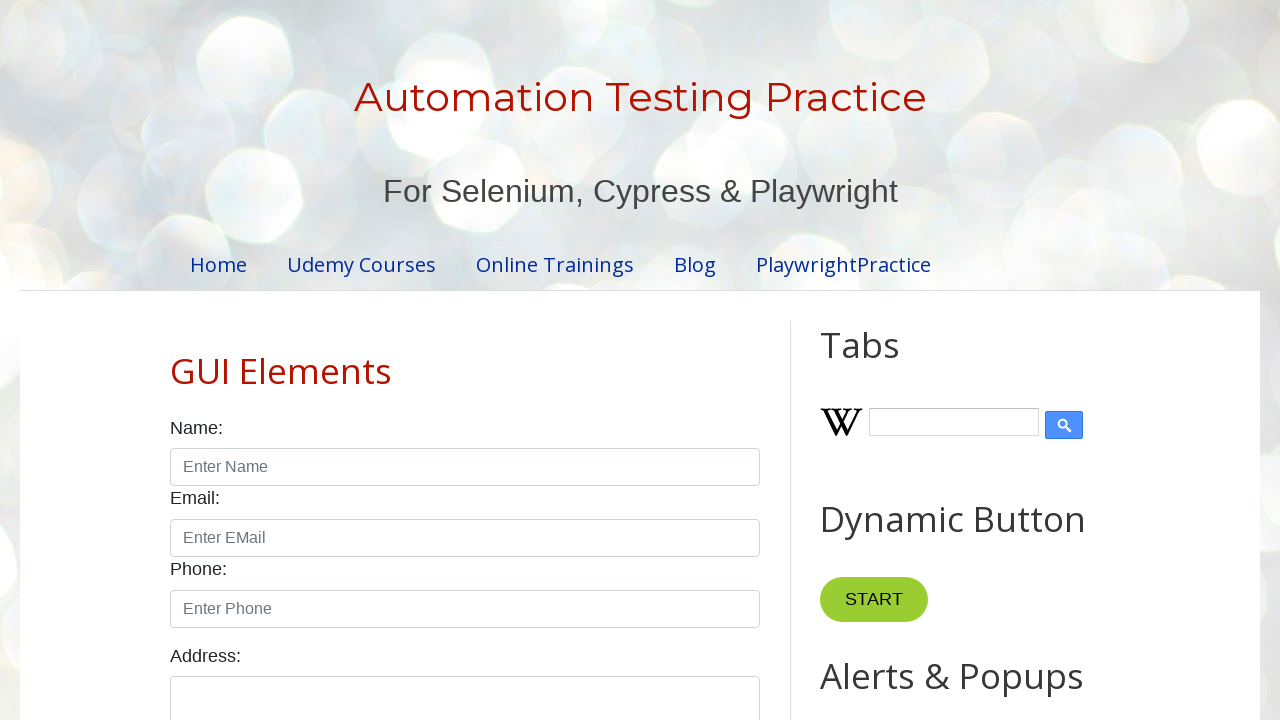

Filled name field with 'Subhadip' on input#name
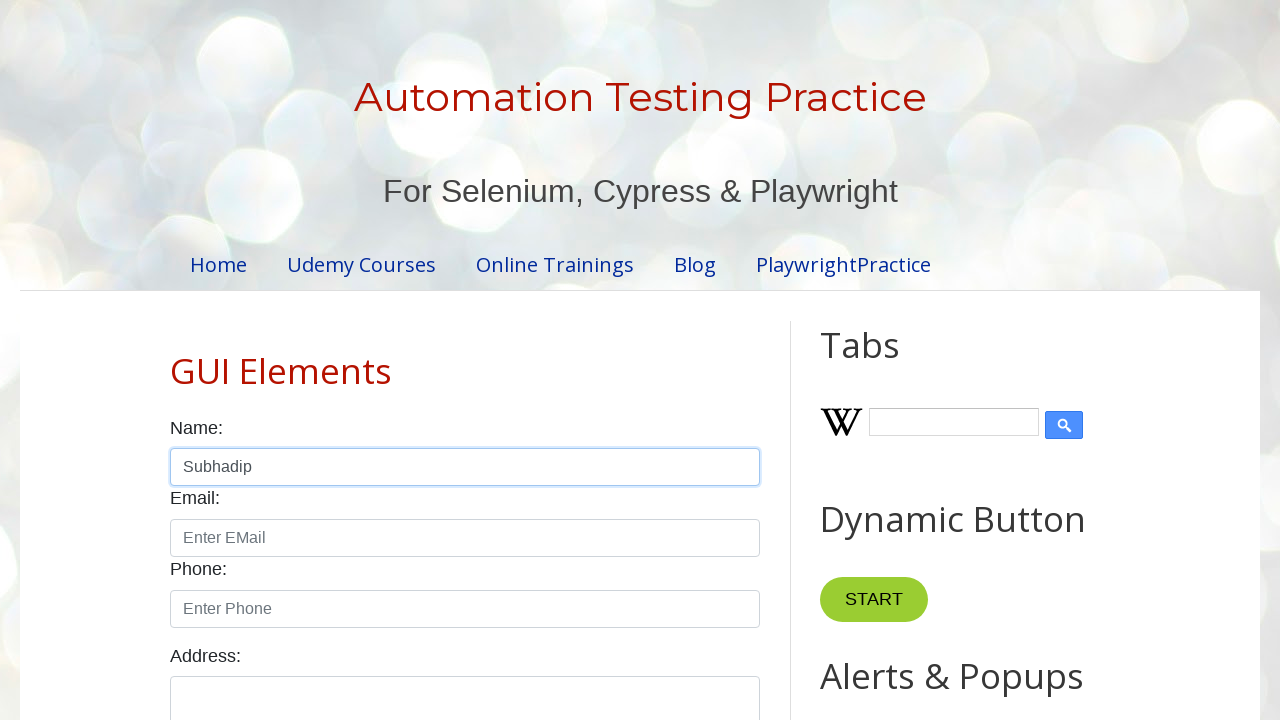

Clicked male radio button at (176, 360) on #male
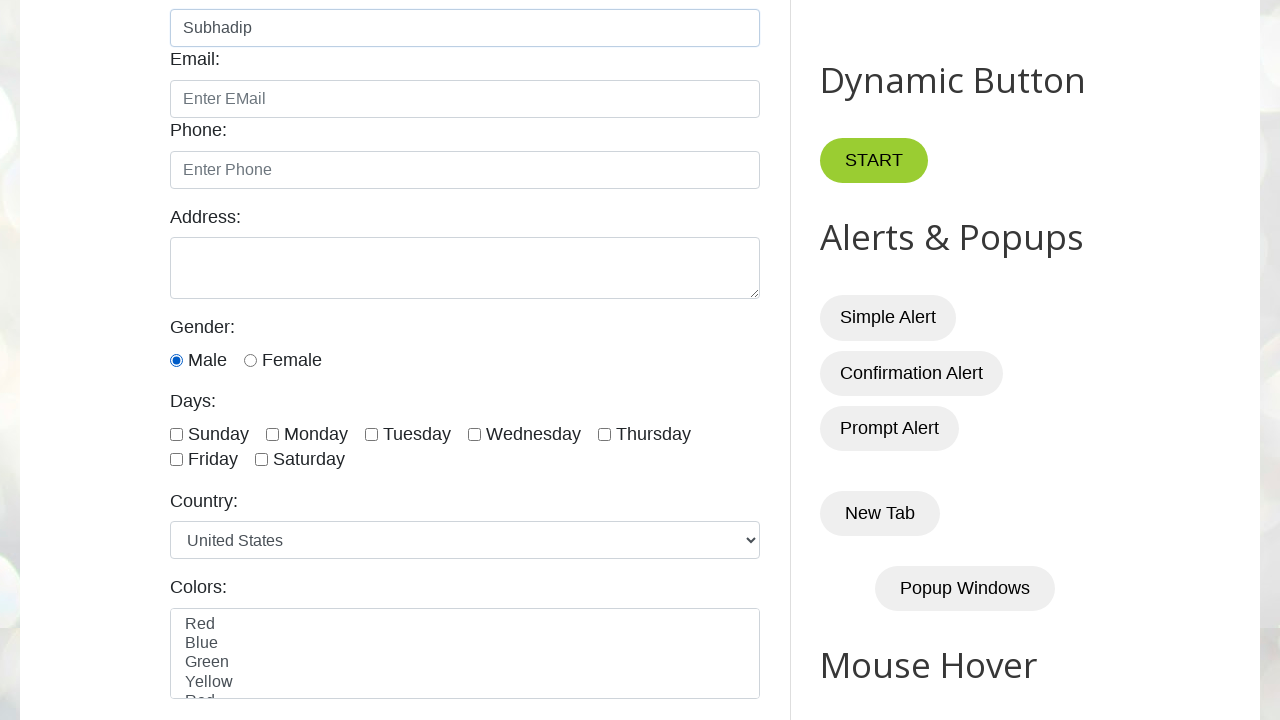

Scrolled to 'Upload Files' section
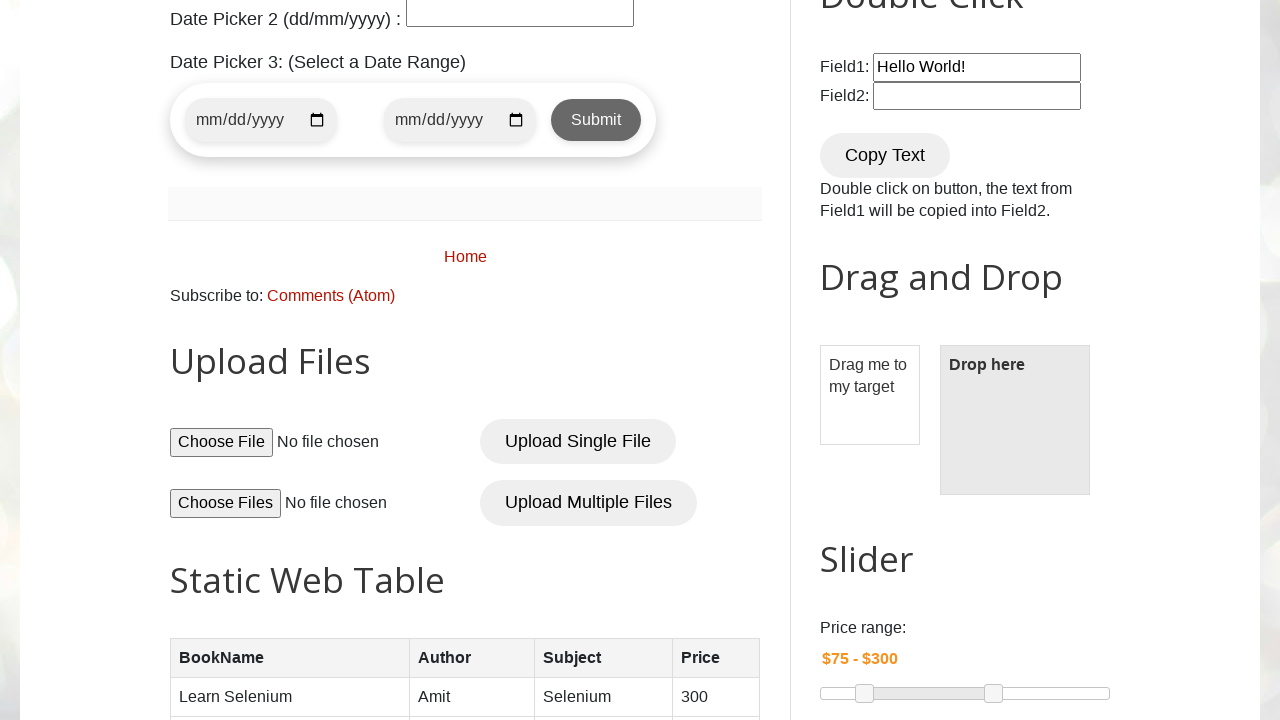

Scrolled to the bottom of the page
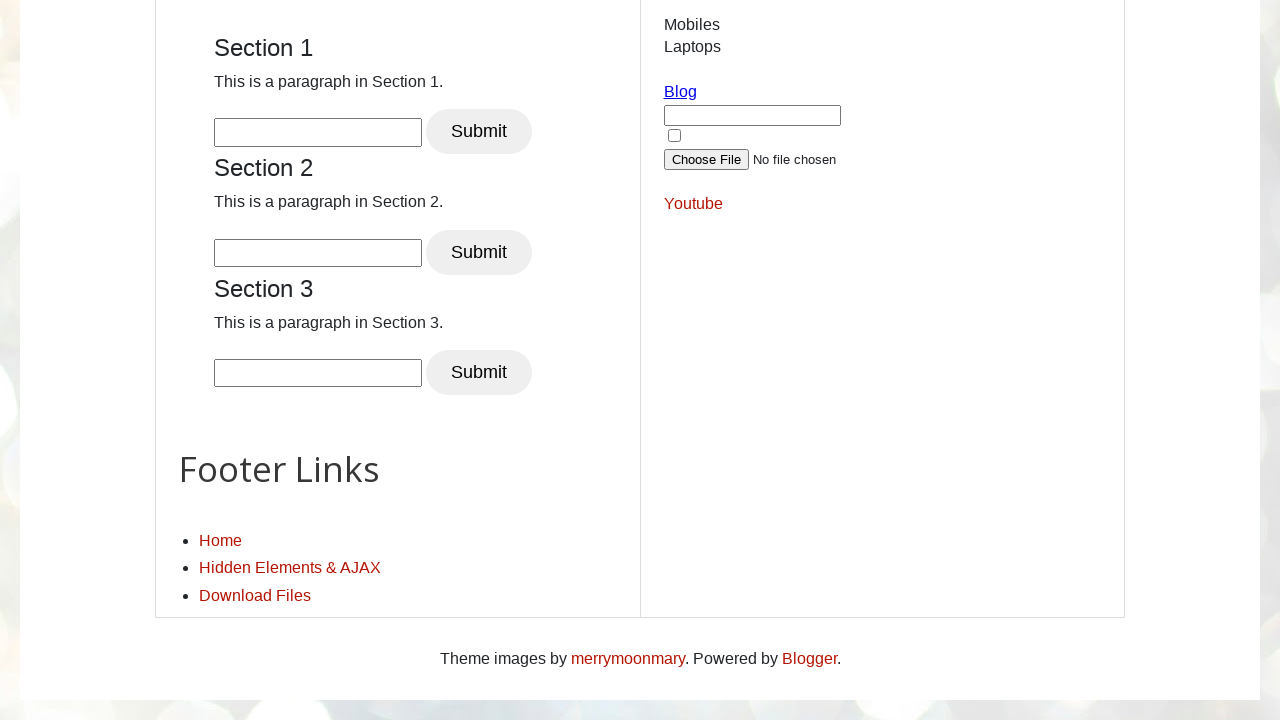

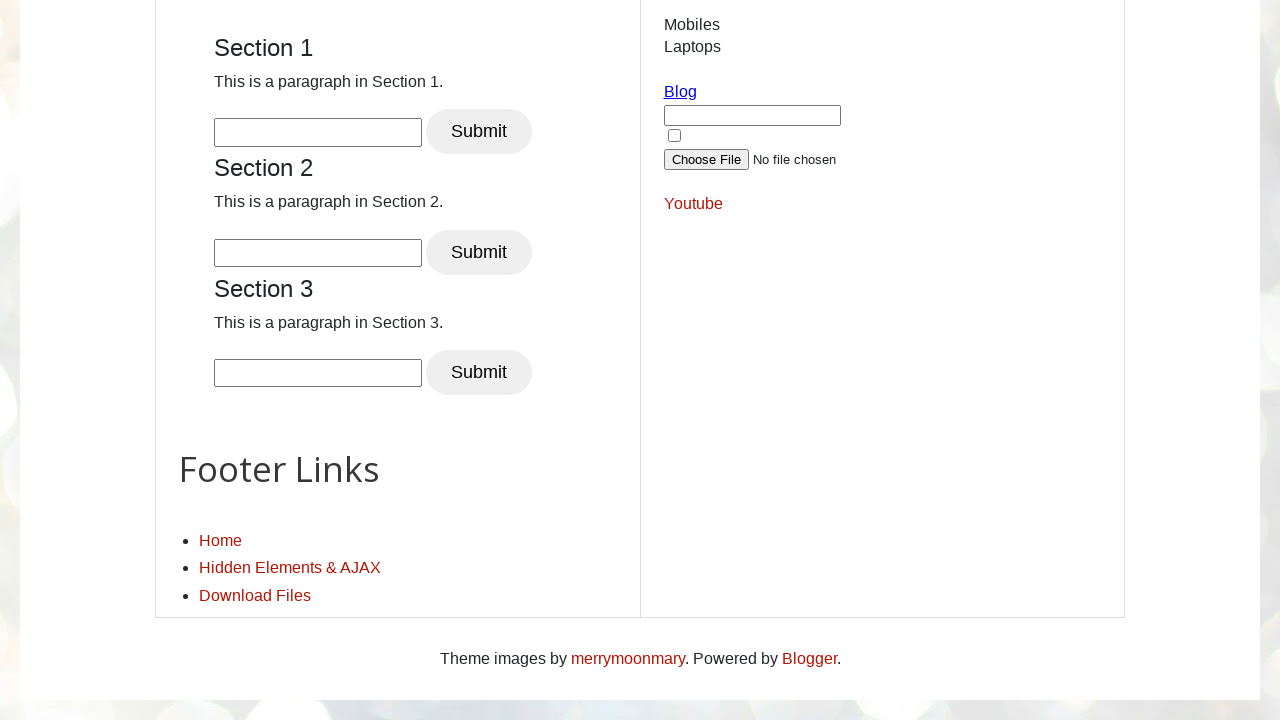